Tests dropdown selection functionality by selecting options using different methods: by index, by visible text, and by value

Starting URL: https://demoqa.com/select-menu

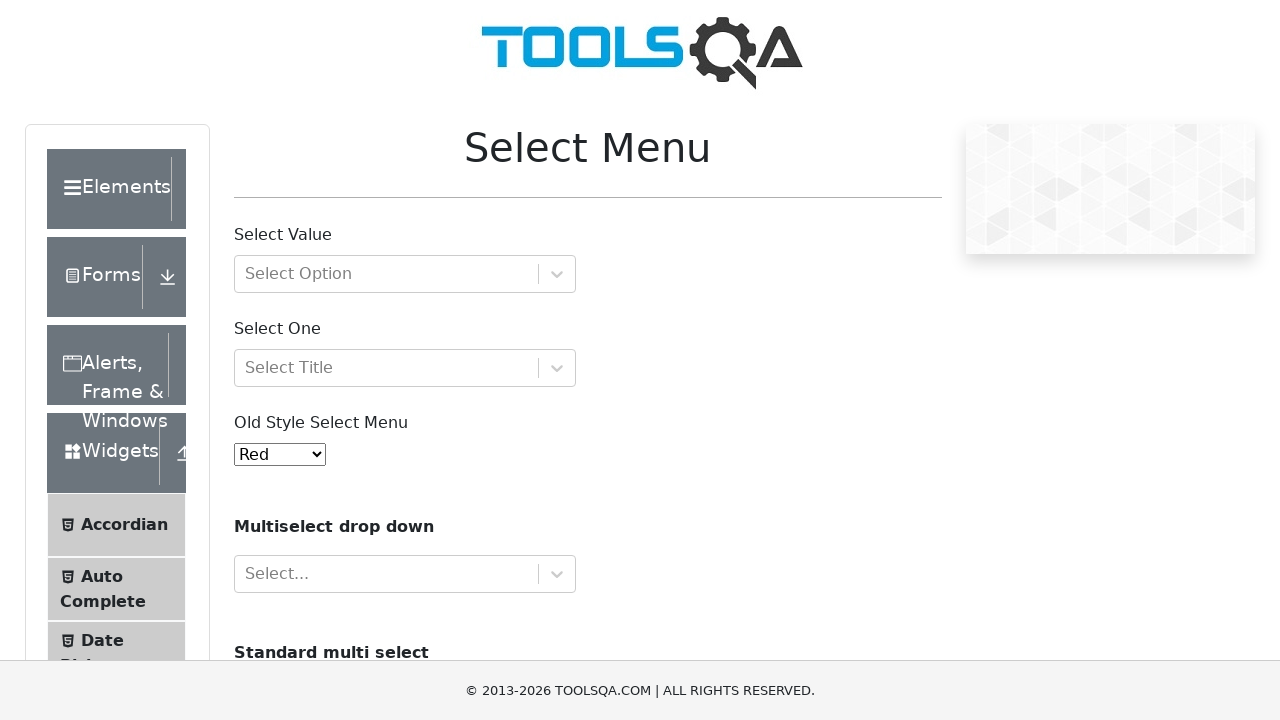

Selected dropdown option by index 9 on #oldSelectMenu
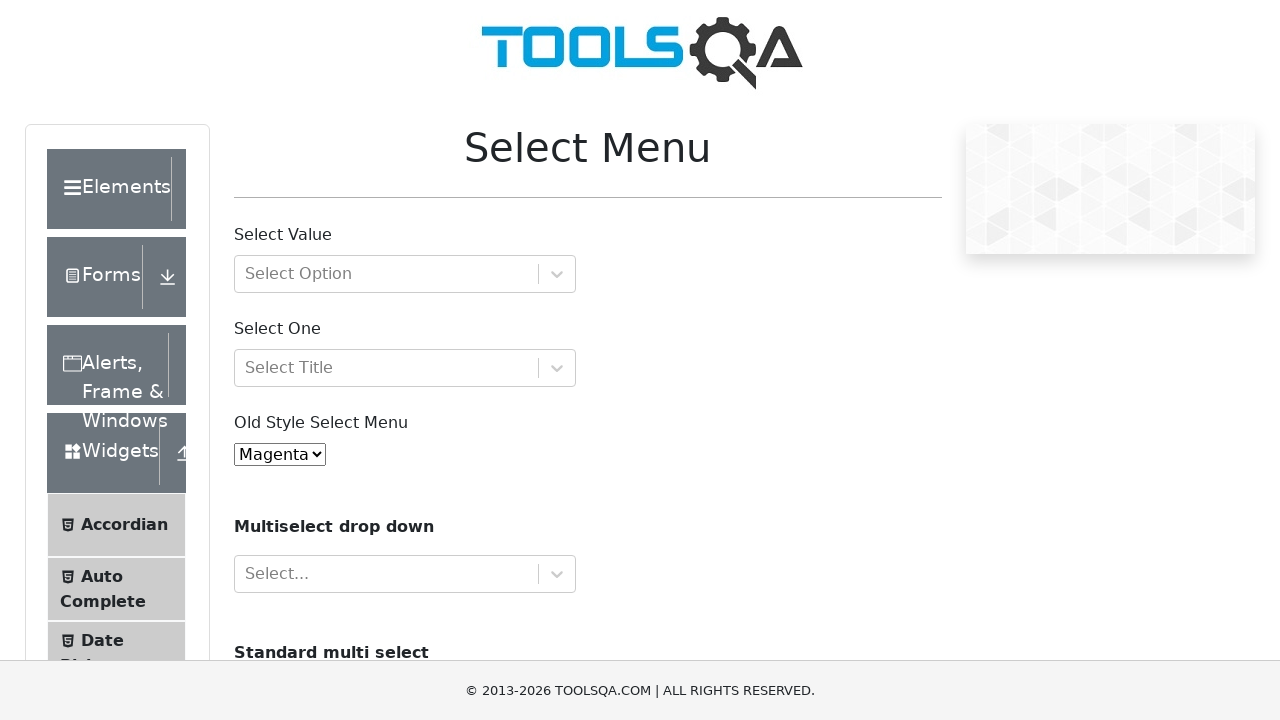

Selected dropdown option with visible text 'Green' on #oldSelectMenu
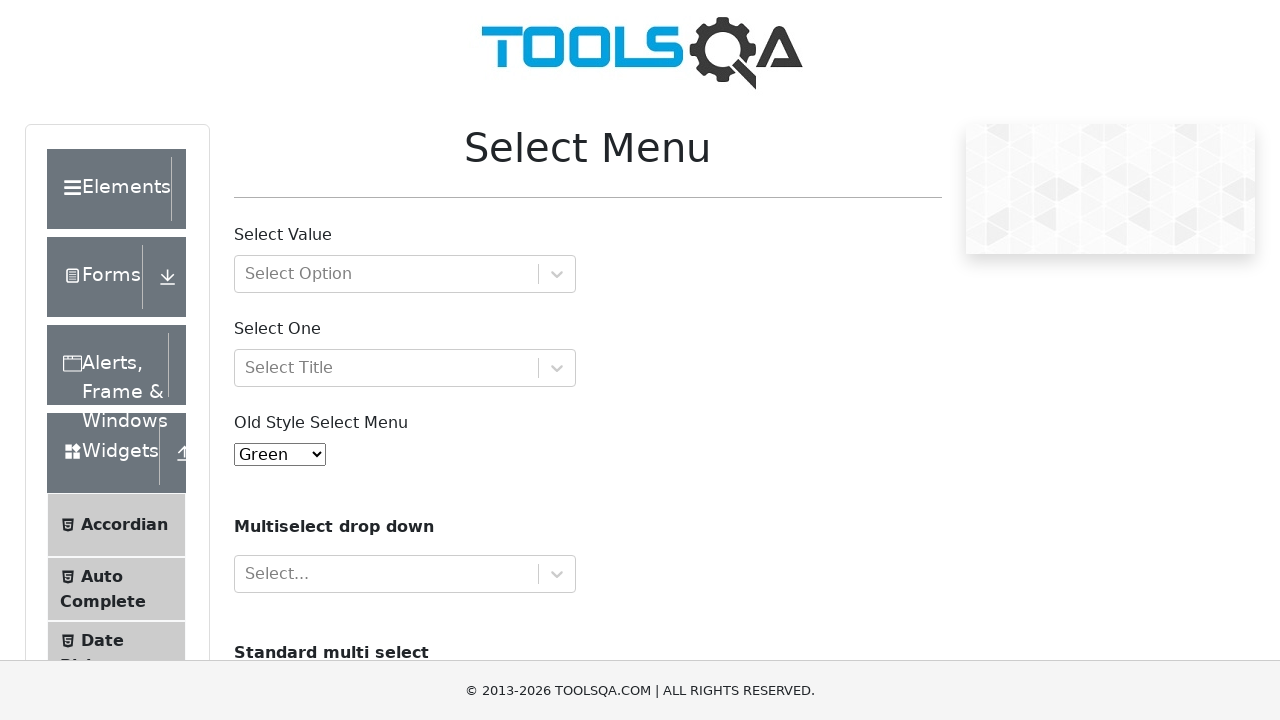

Selected dropdown option with value '10' on #oldSelectMenu
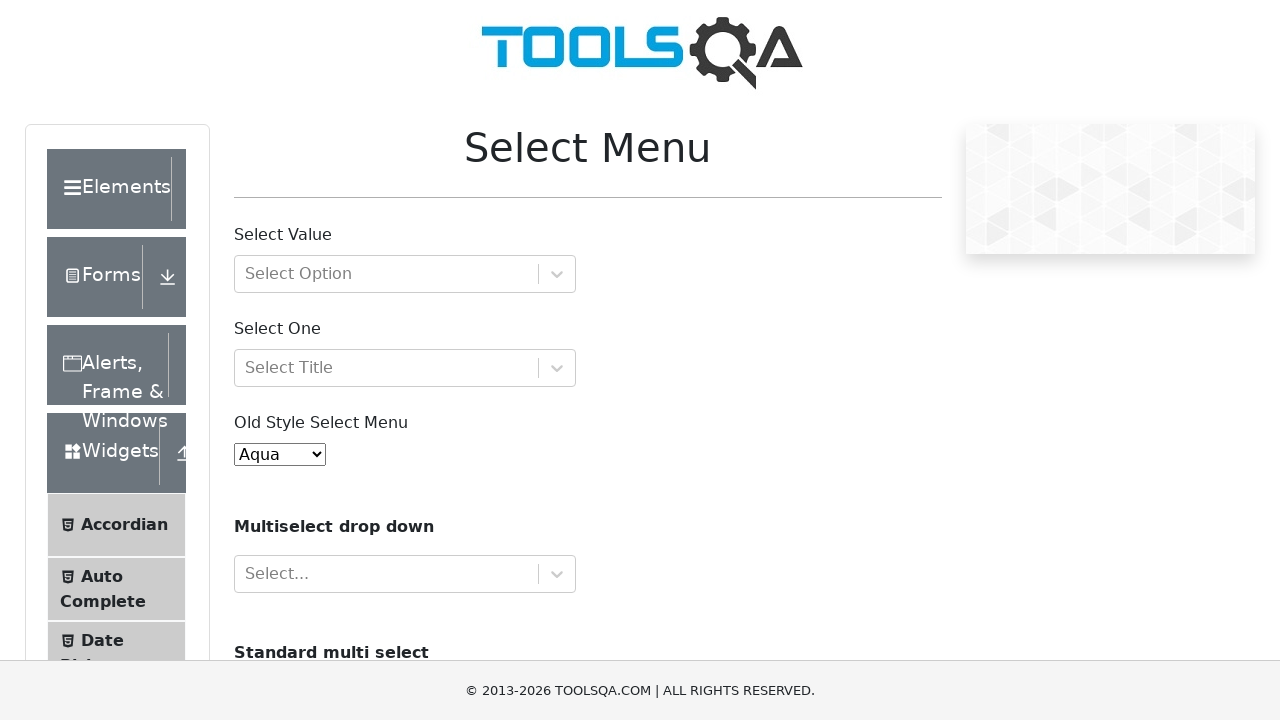

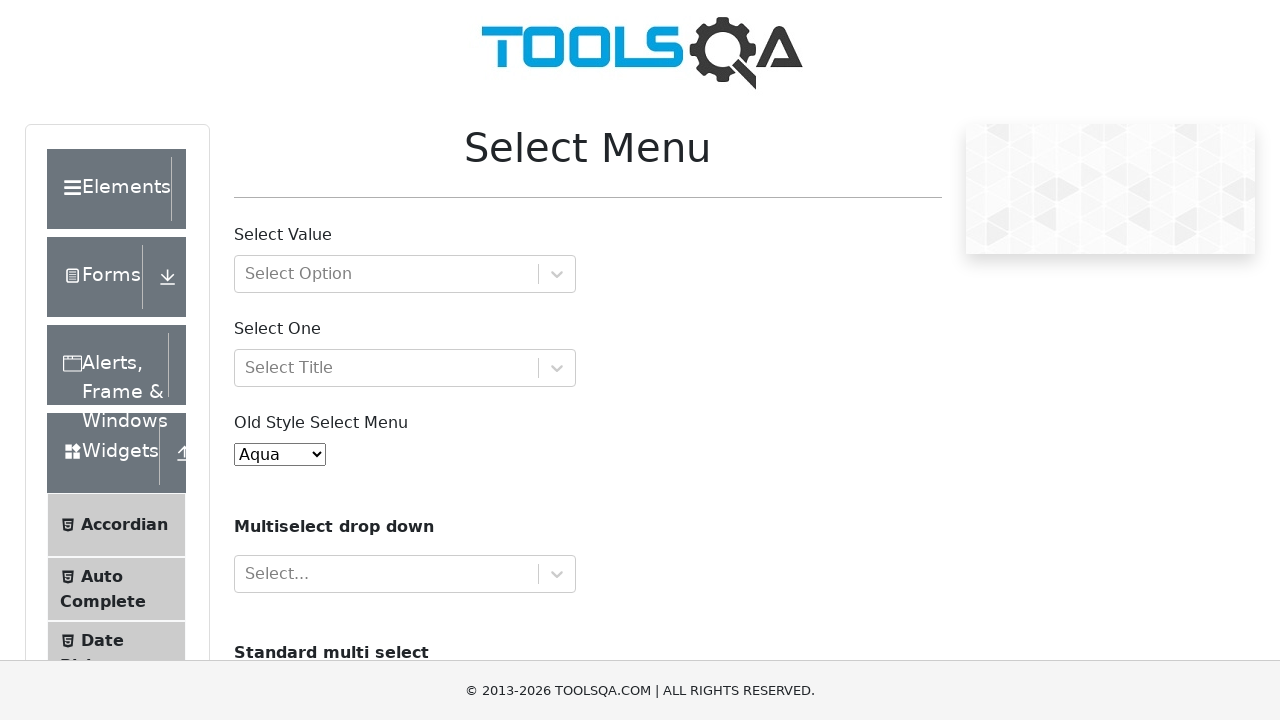